Tests hover functionality by moving mouse over a figure element to reveal hidden content, then clicking on the revealed user link to navigate away from the page.

Starting URL: http://the-internet.herokuapp.com/hovers

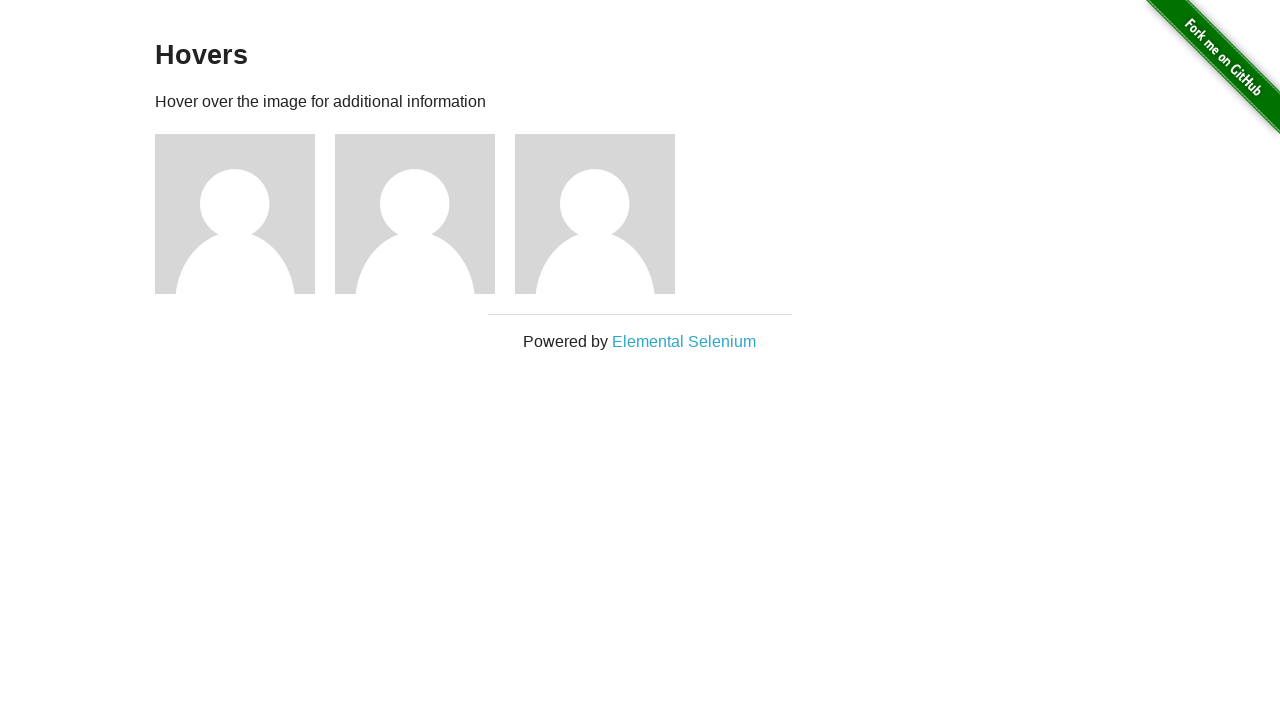

Waited for figure elements to be visible
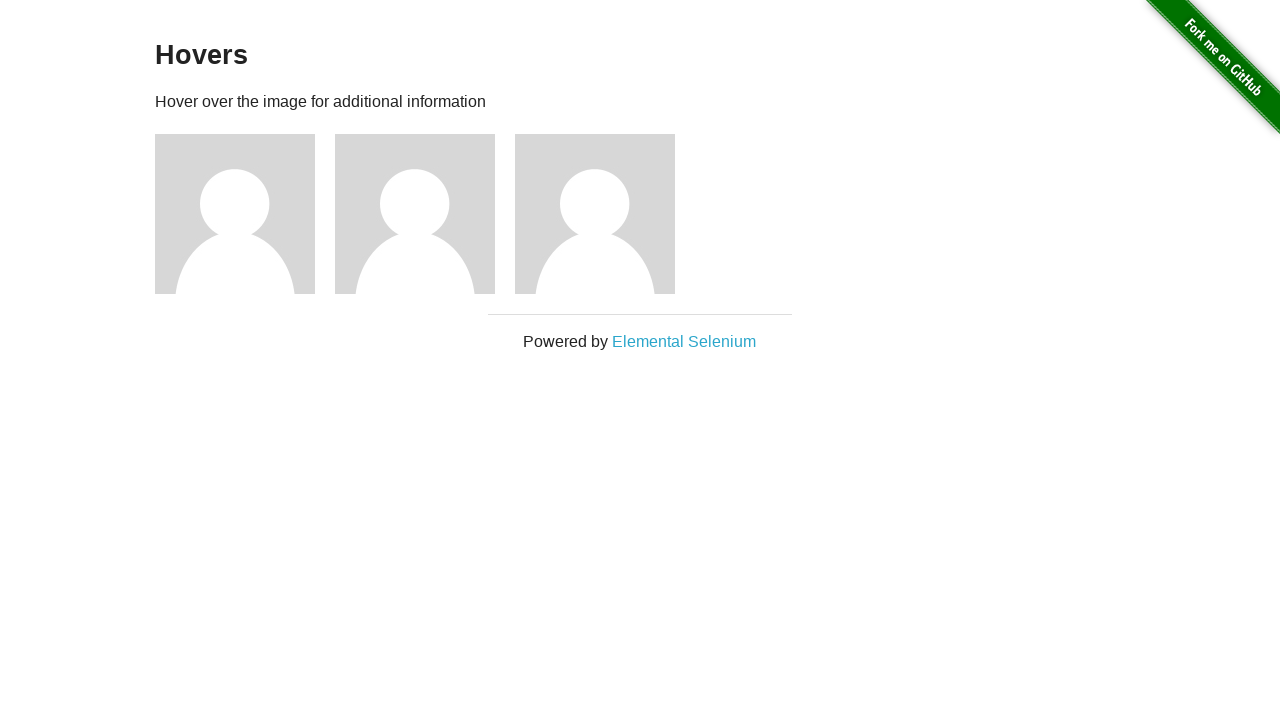

Retrieved the first figure element
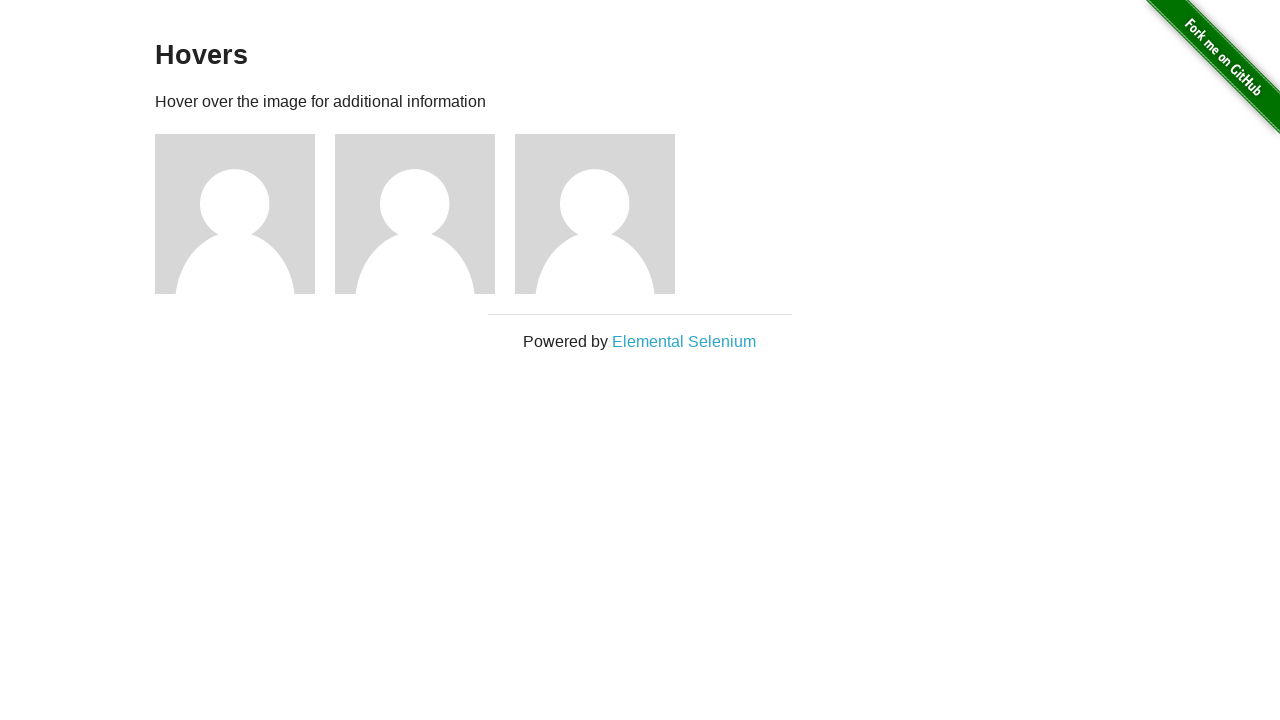

Hovered over the first figure element to reveal hidden content at (245, 214) on .figure >> nth=0
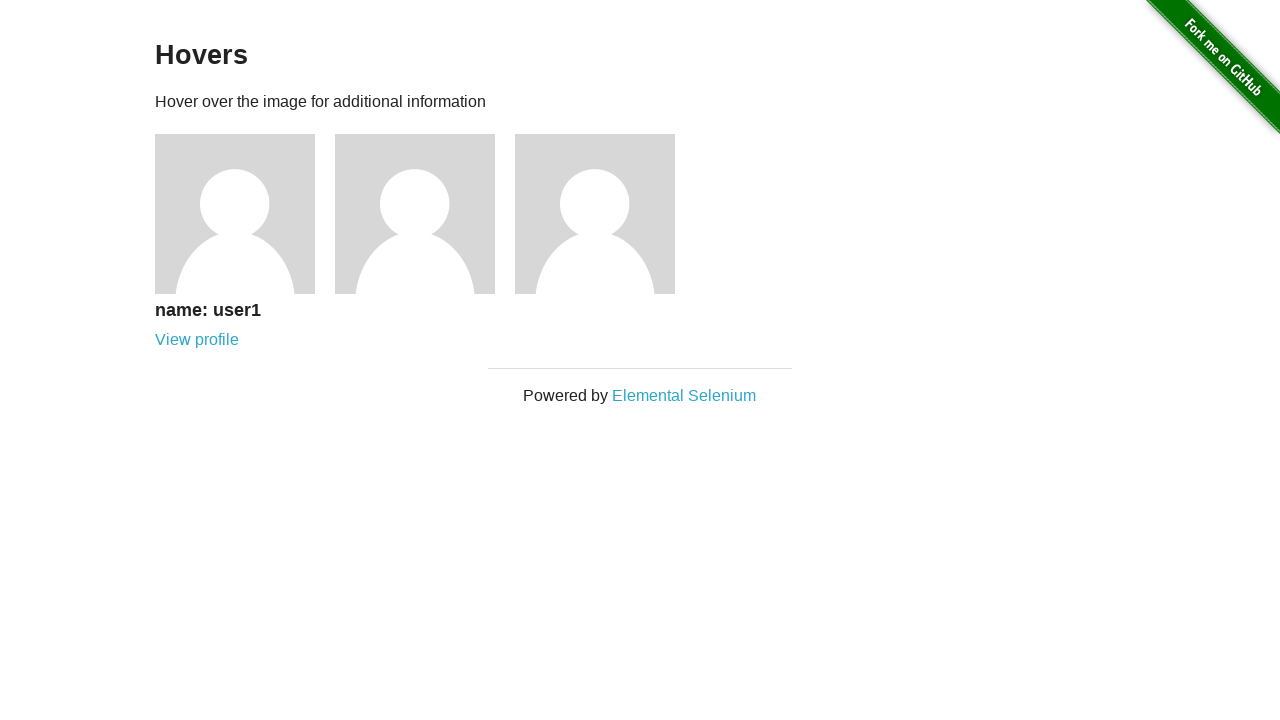

Clicked on the revealed user link at (197, 340) on [href='/users/1']
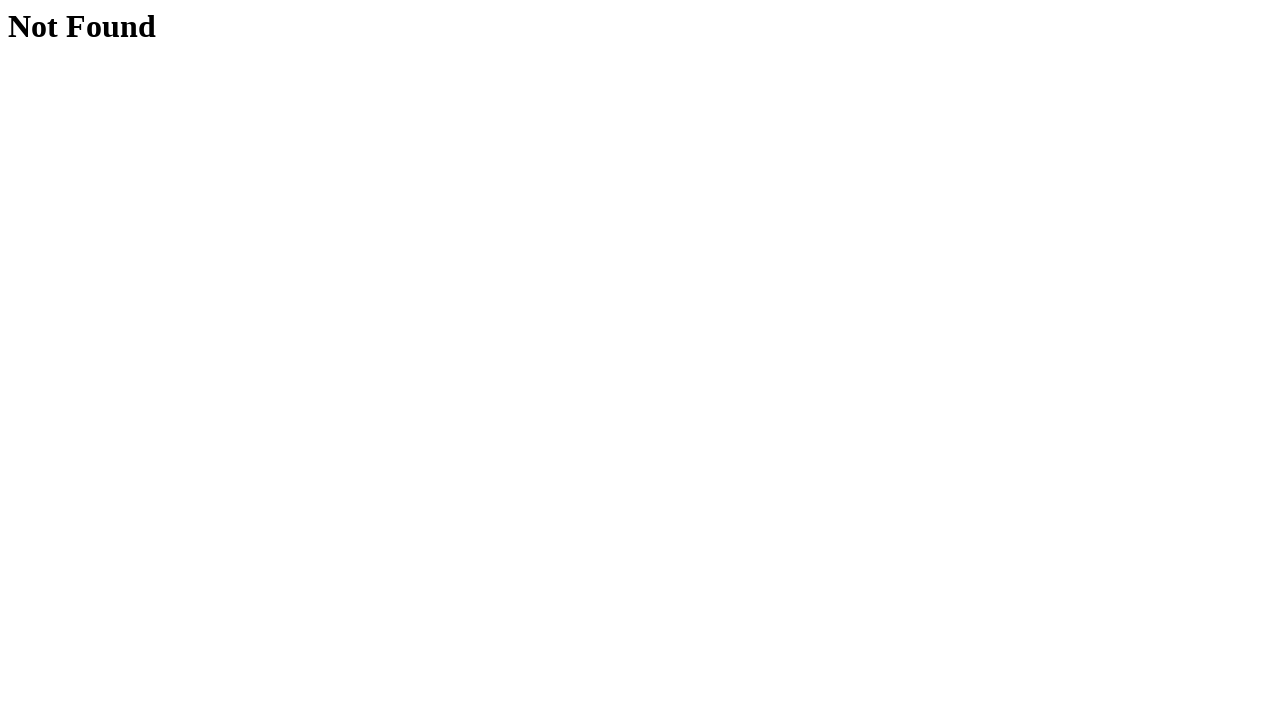

Navigation to user profile page completed
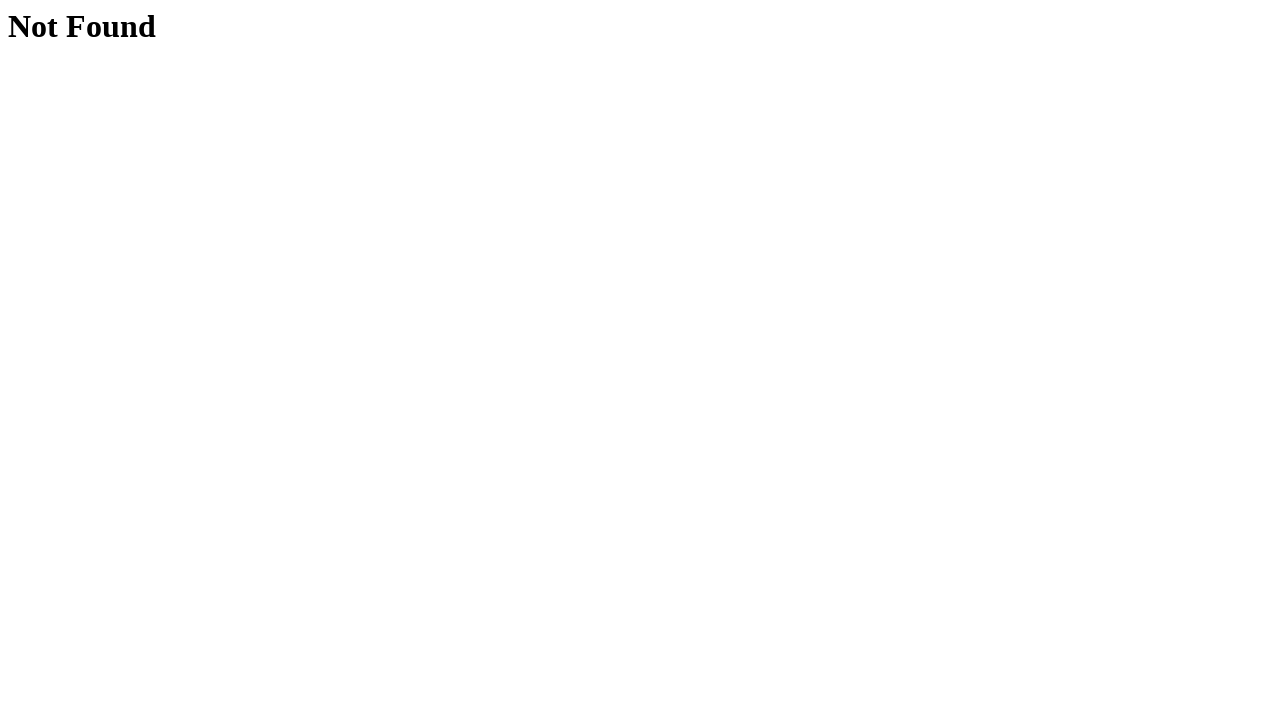

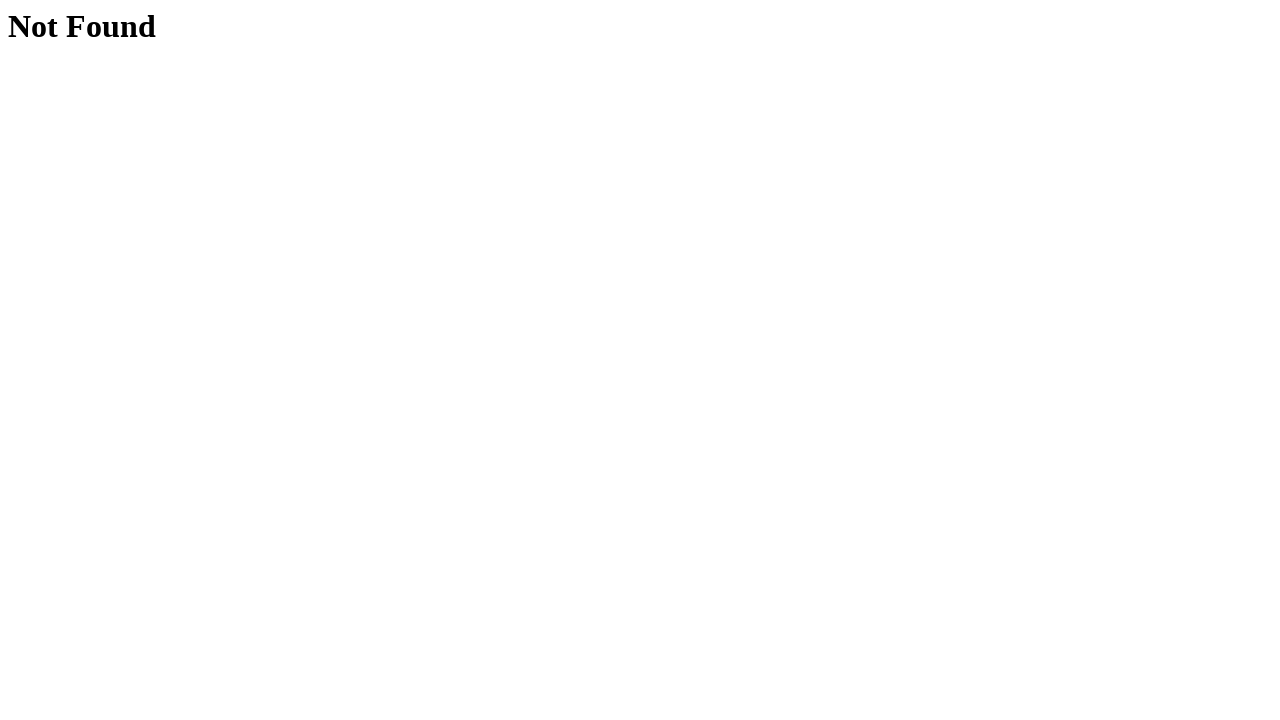